Tests hover functionality by hovering over user images and verifying the username caption appears

Starting URL: https://the-internet.herokuapp.com/hovers

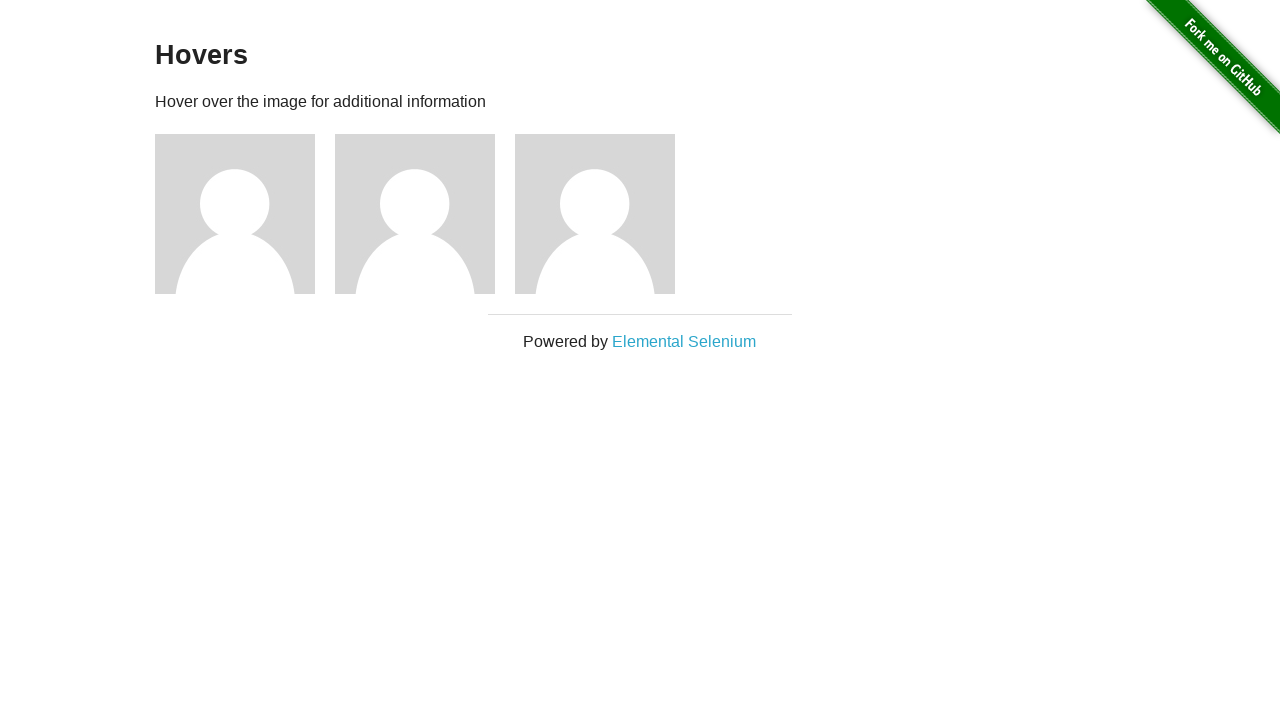

Waited for user images to load
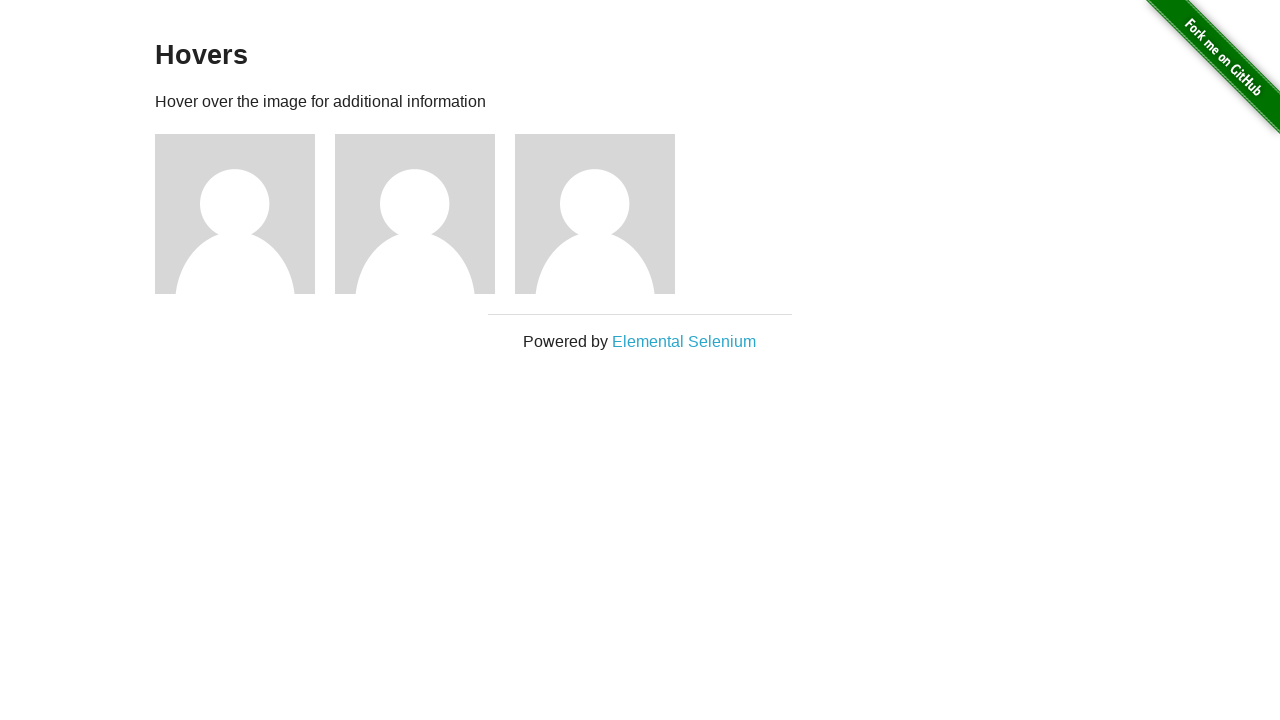

Hovered over the first user image at (235, 214) on .figure img >> nth=0
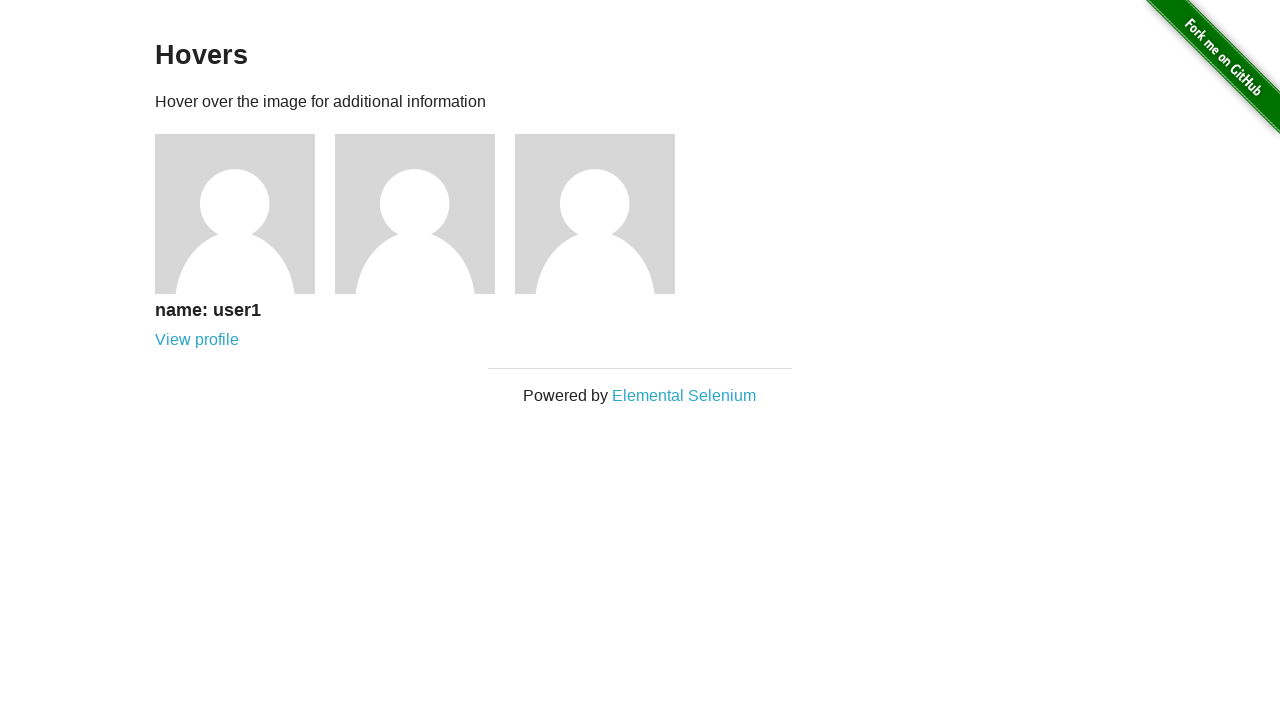

Verified 'user1' caption appeared on hover
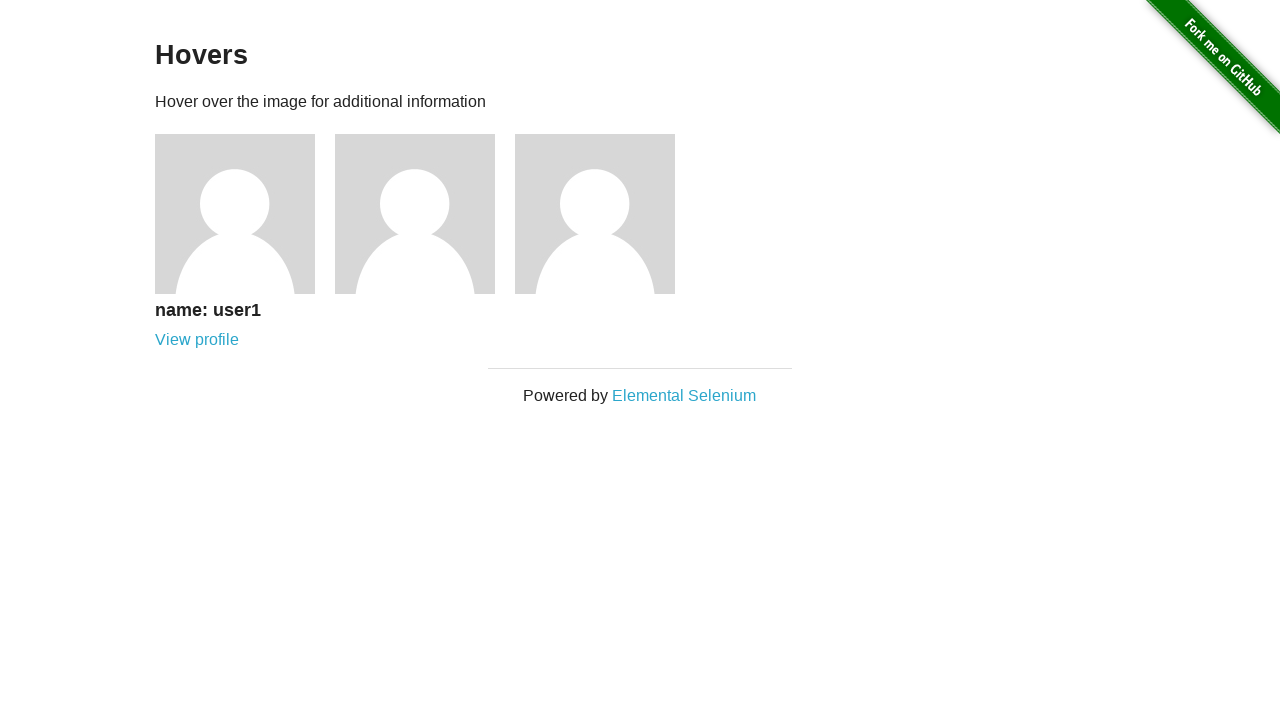

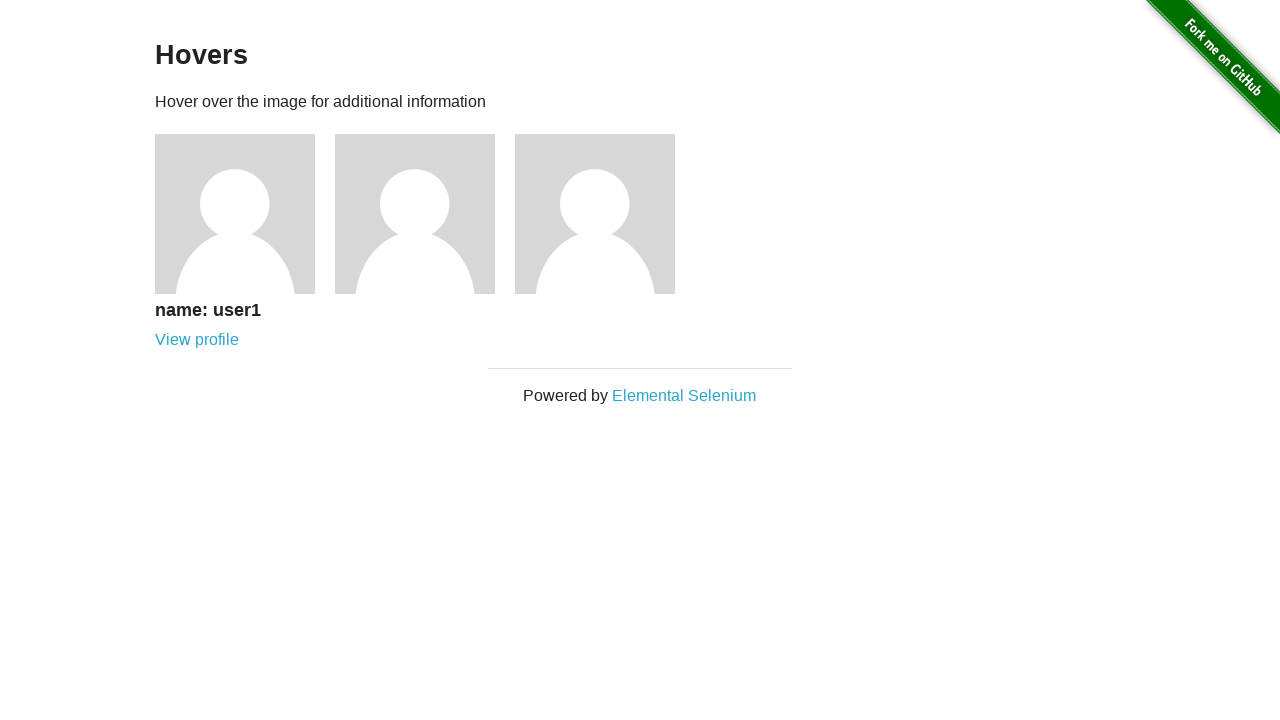